Tests the checkout process by adding a book to cart and filling out billing information including name, email, phone, address, and selecting payment method to complete an order

Starting URL: http://practice.automationtesting.in

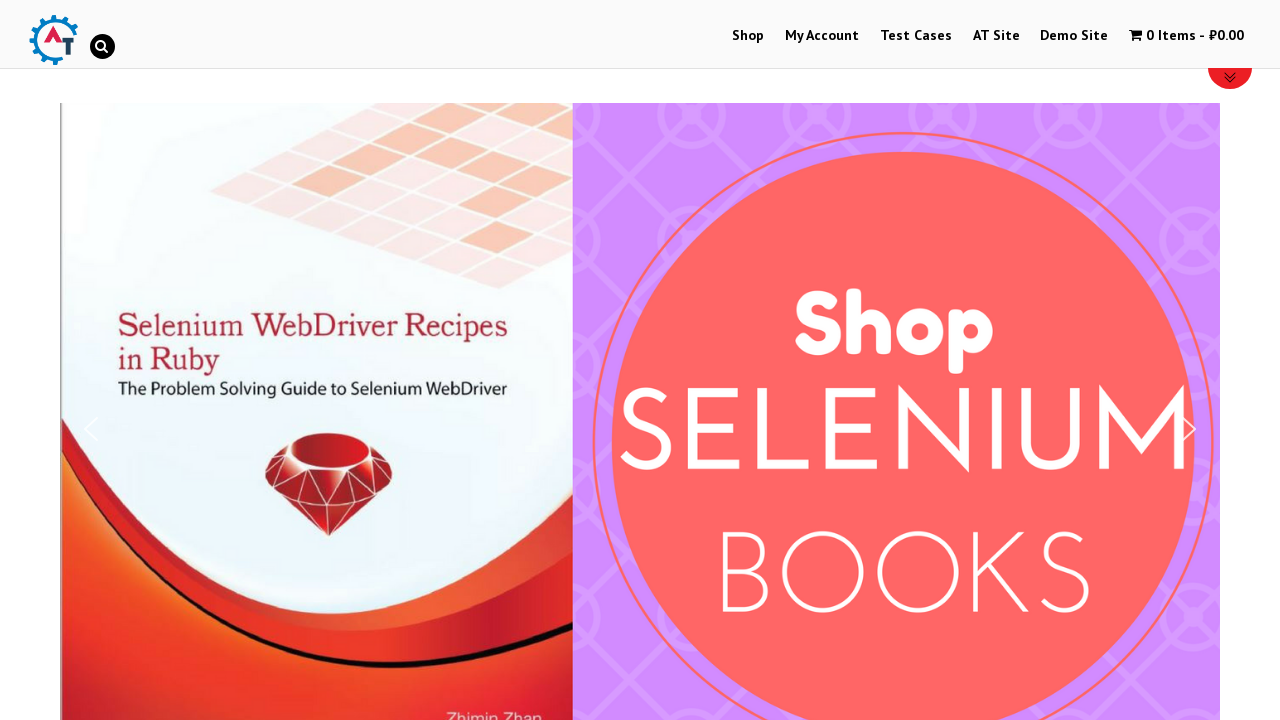

Clicked on Shop menu at (748, 36) on #menu-item-40
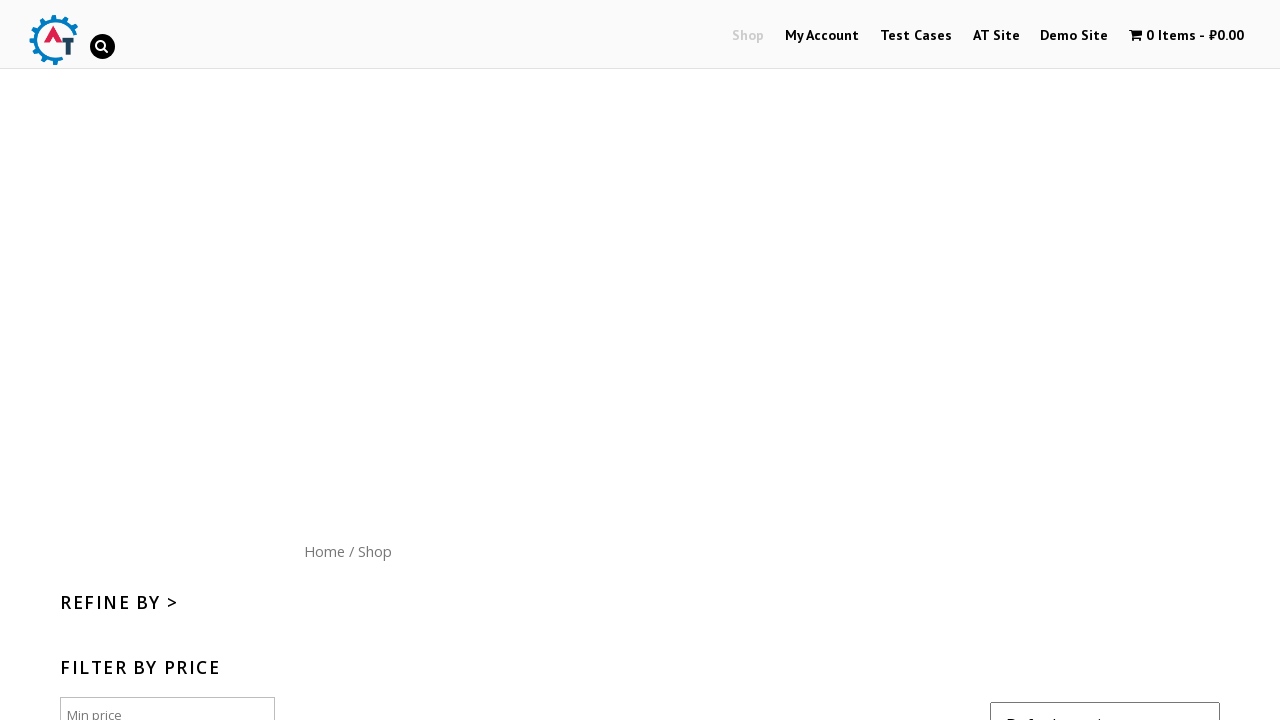

Scrolled down 300px to see products
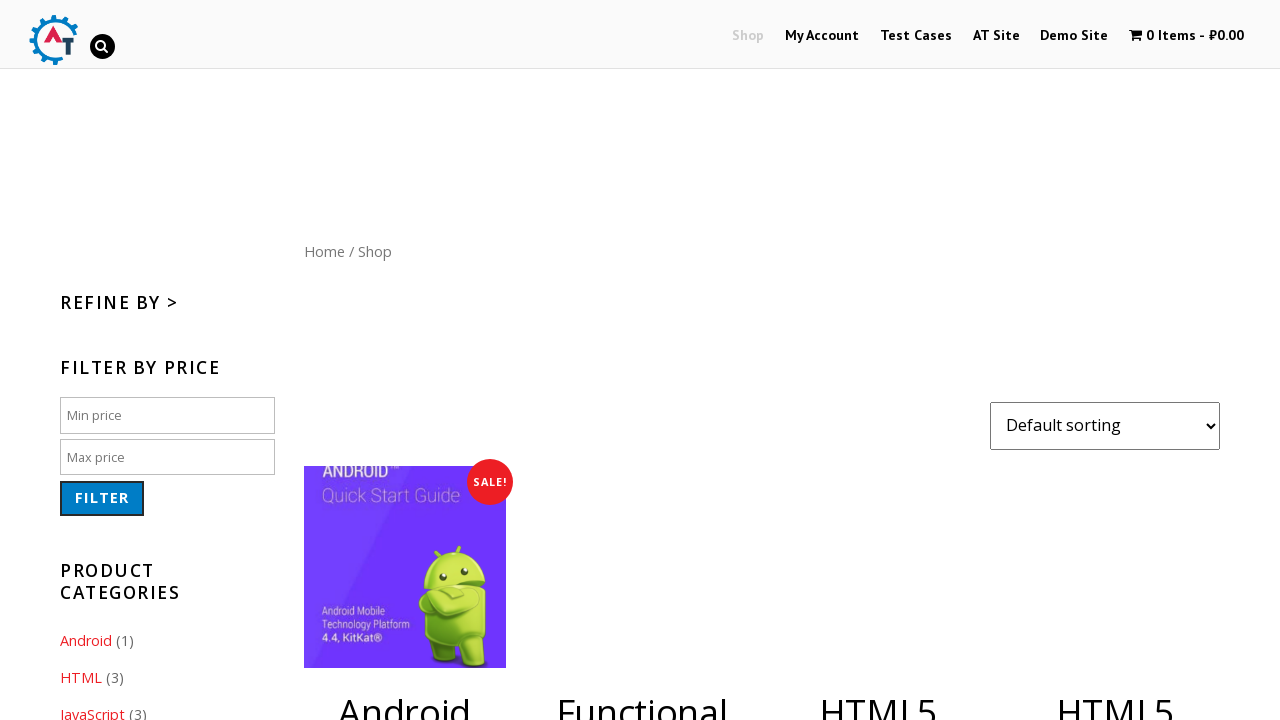

Clicked to add HTML5 WebApp Development book to cart at (1115, 361) on li.post-182 > :nth-child(2)
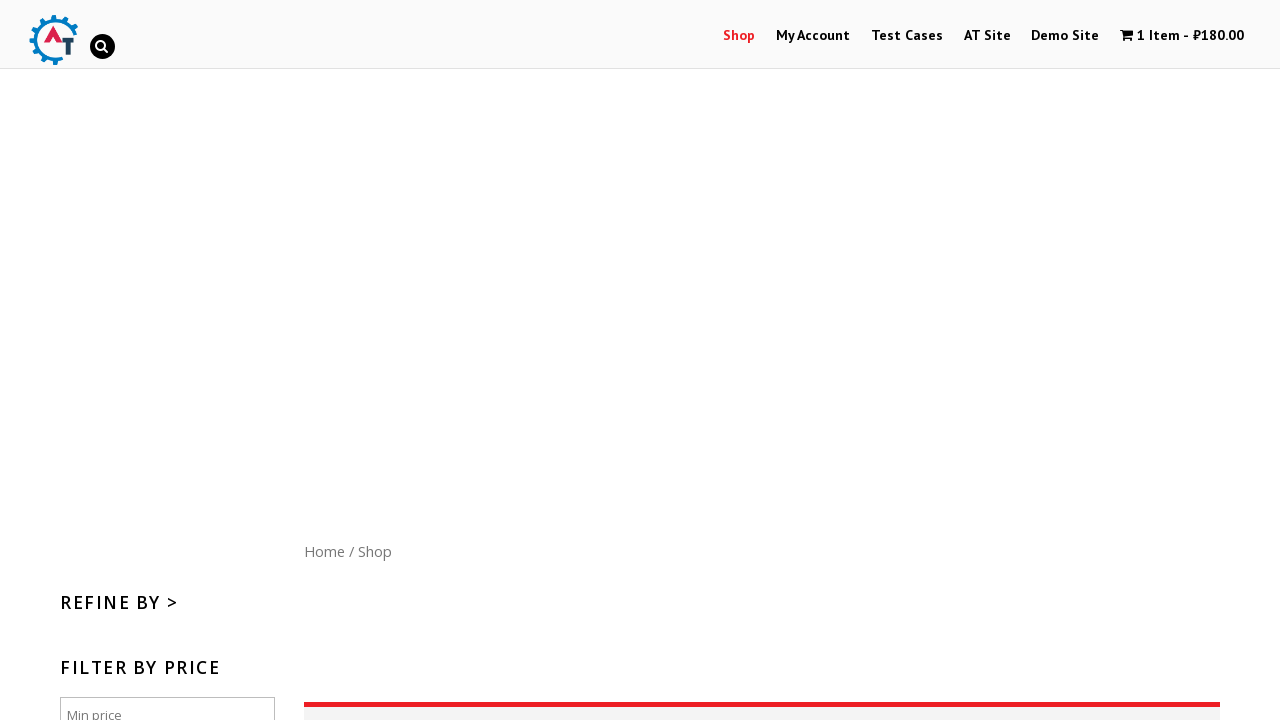

Basket menu item is now visible
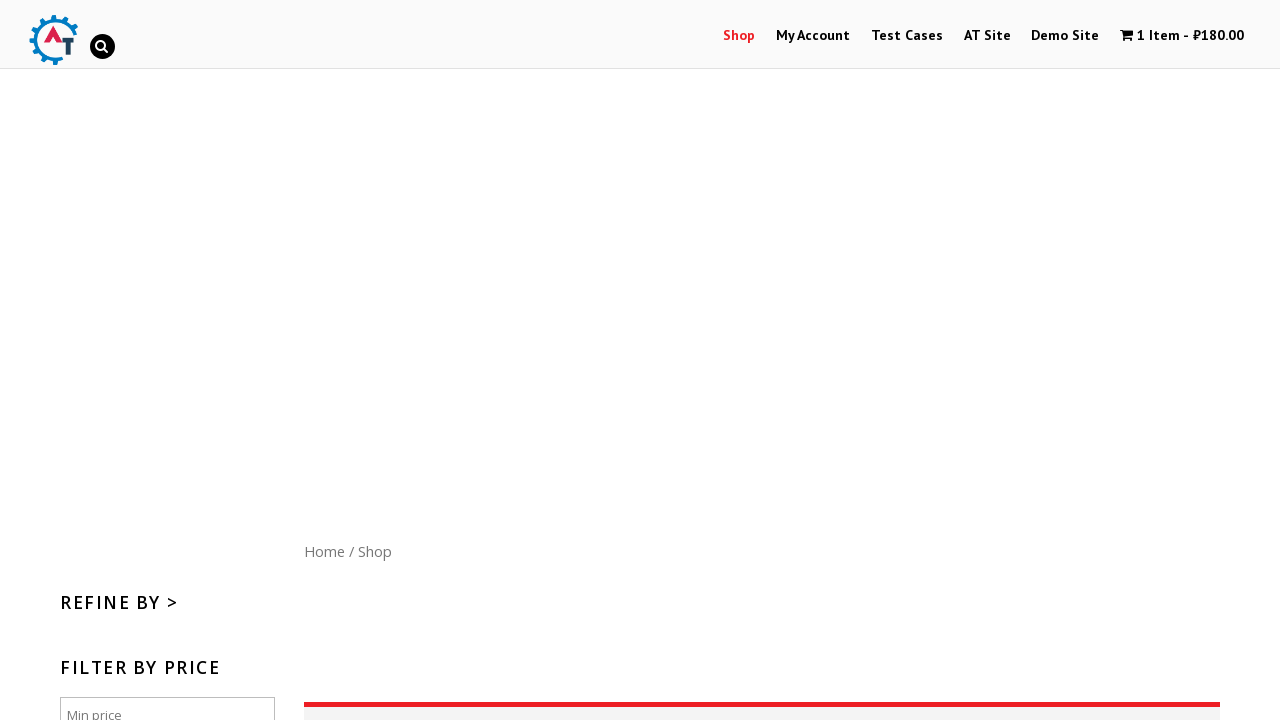

Clicked on basket menu to view cart at (1182, 36) on #wpmenucartli
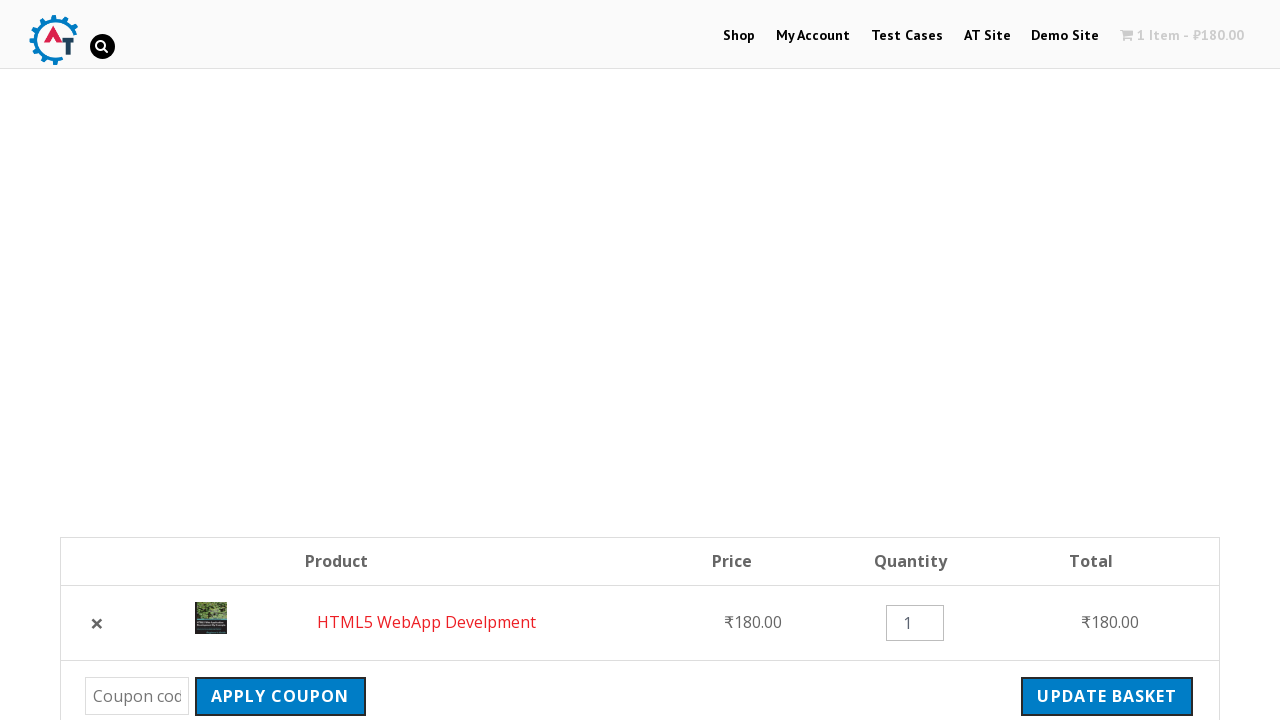

Checkout button is now visible
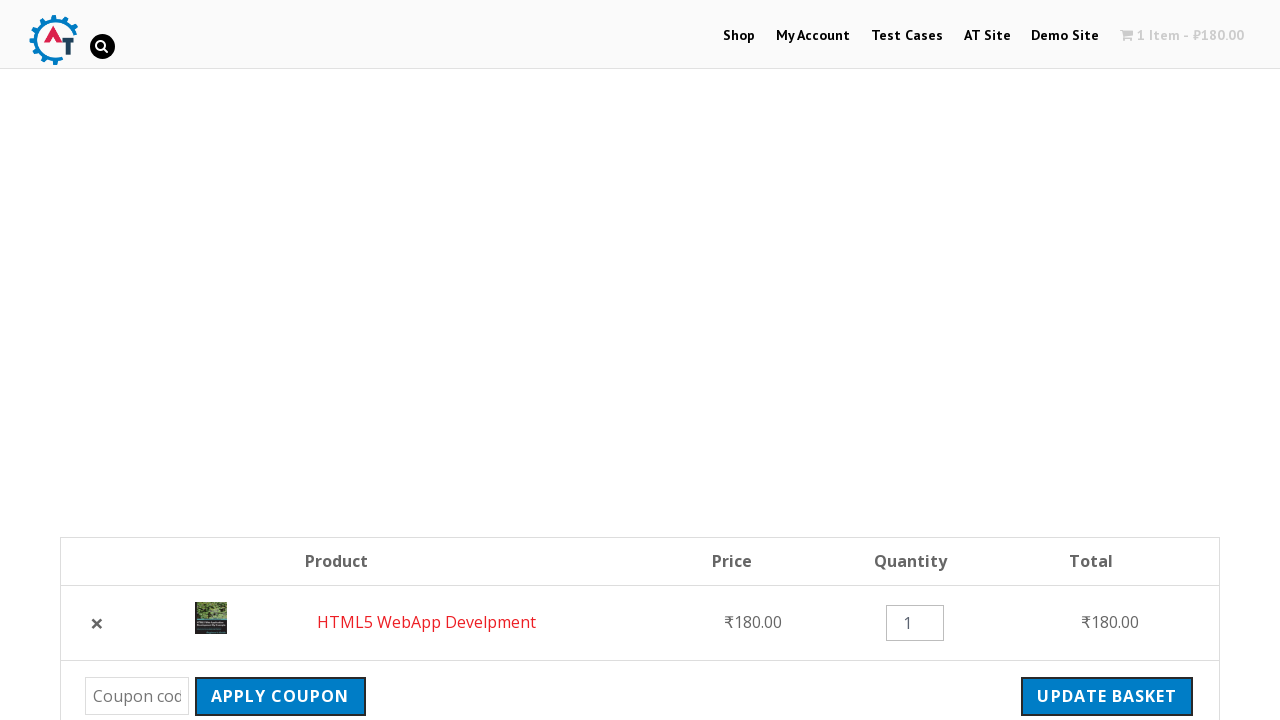

Clicked on checkout button to proceed to billing at (1098, 360) on .wc-forward
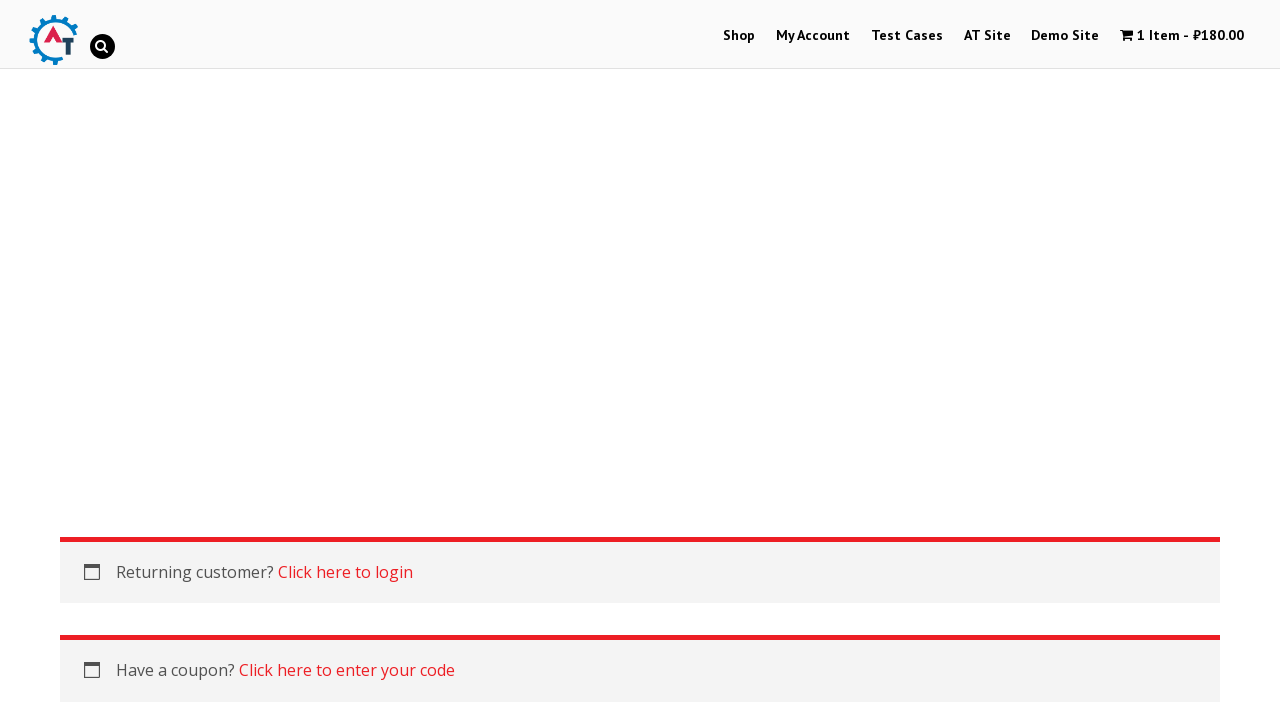

Billing form is now visible
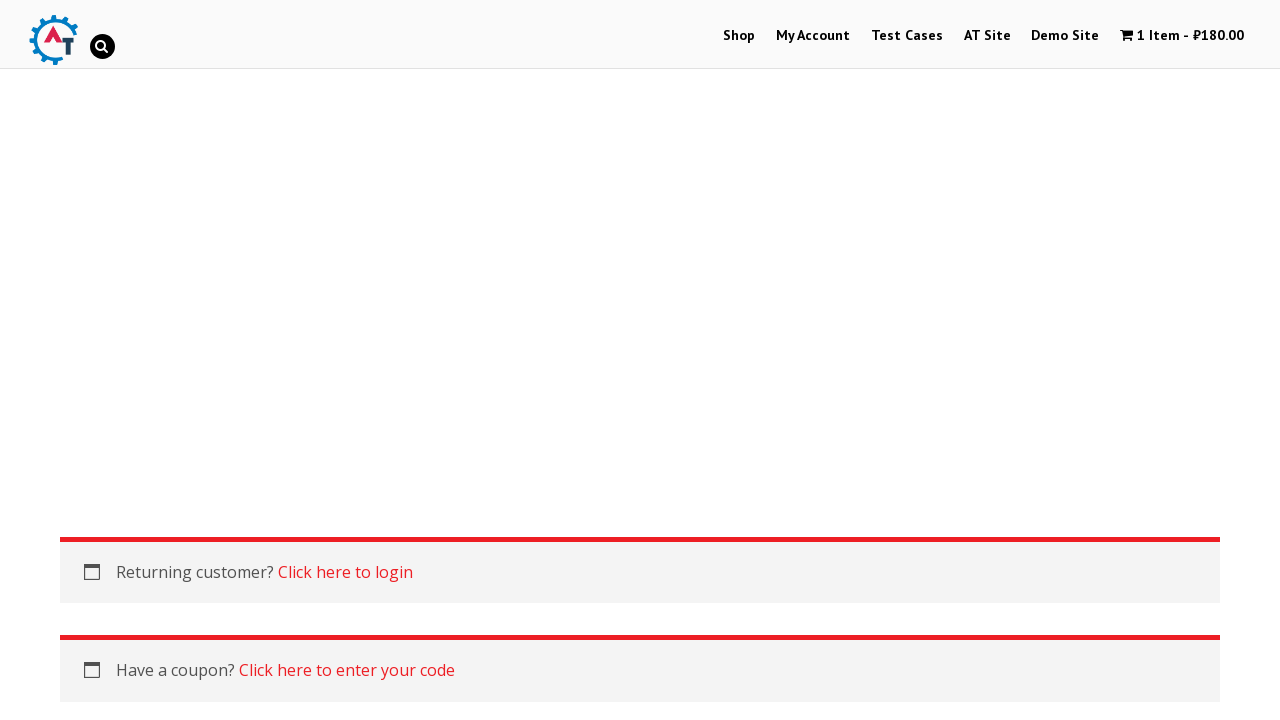

Filled first name field with 'John' on #billing_first_name
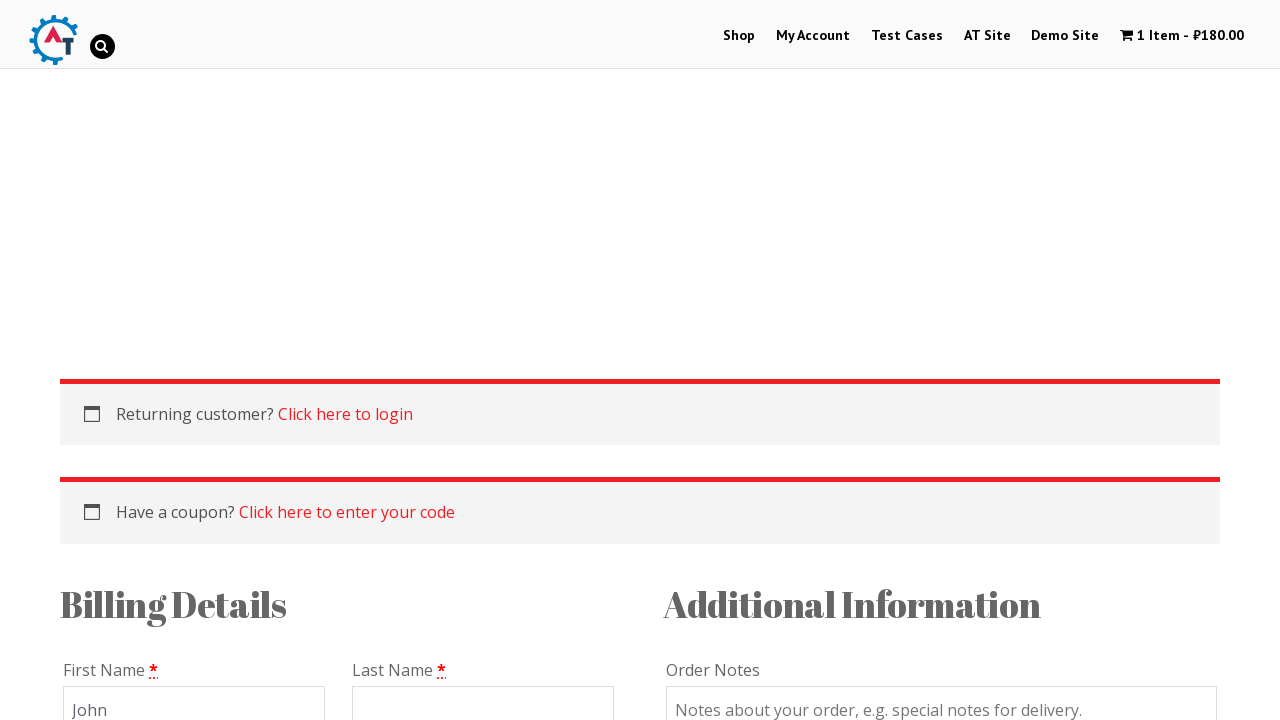

Filled last name field with 'Smith' on #billing_last_name
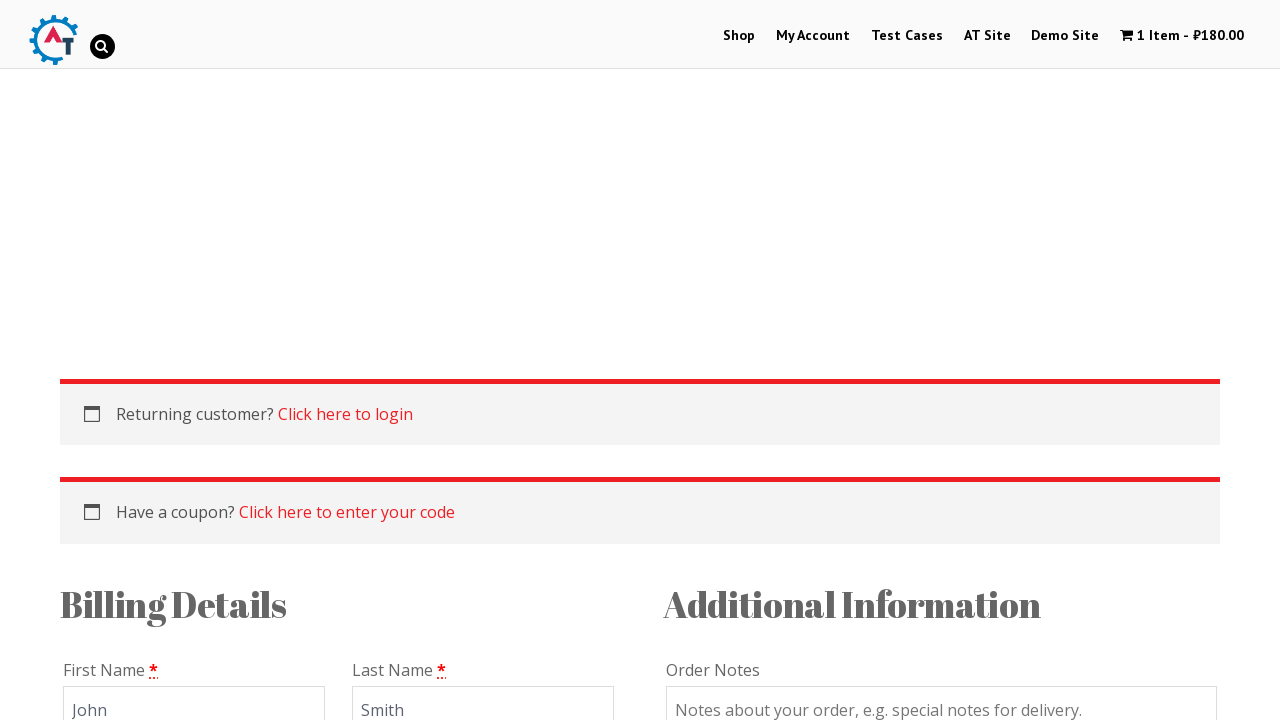

Filled email field with 'johnsmith@testmail.com' on #billing_email
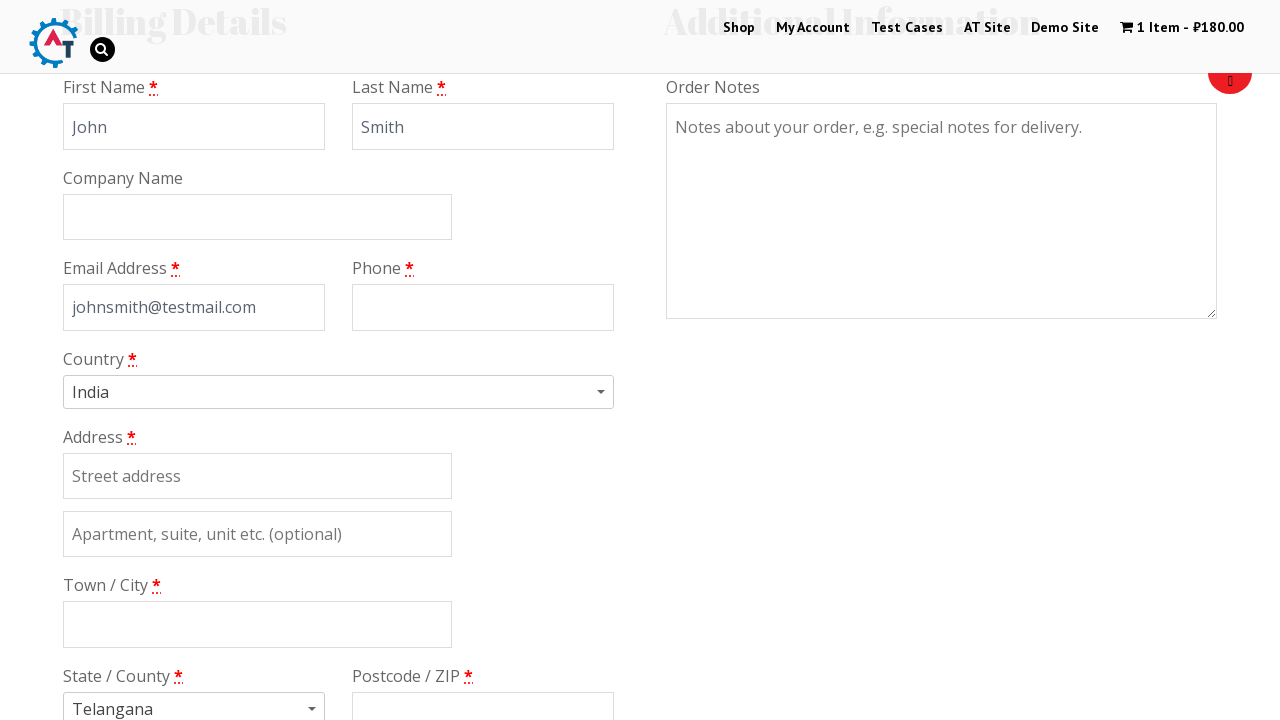

Filled phone field with '5551234567' on #billing_phone
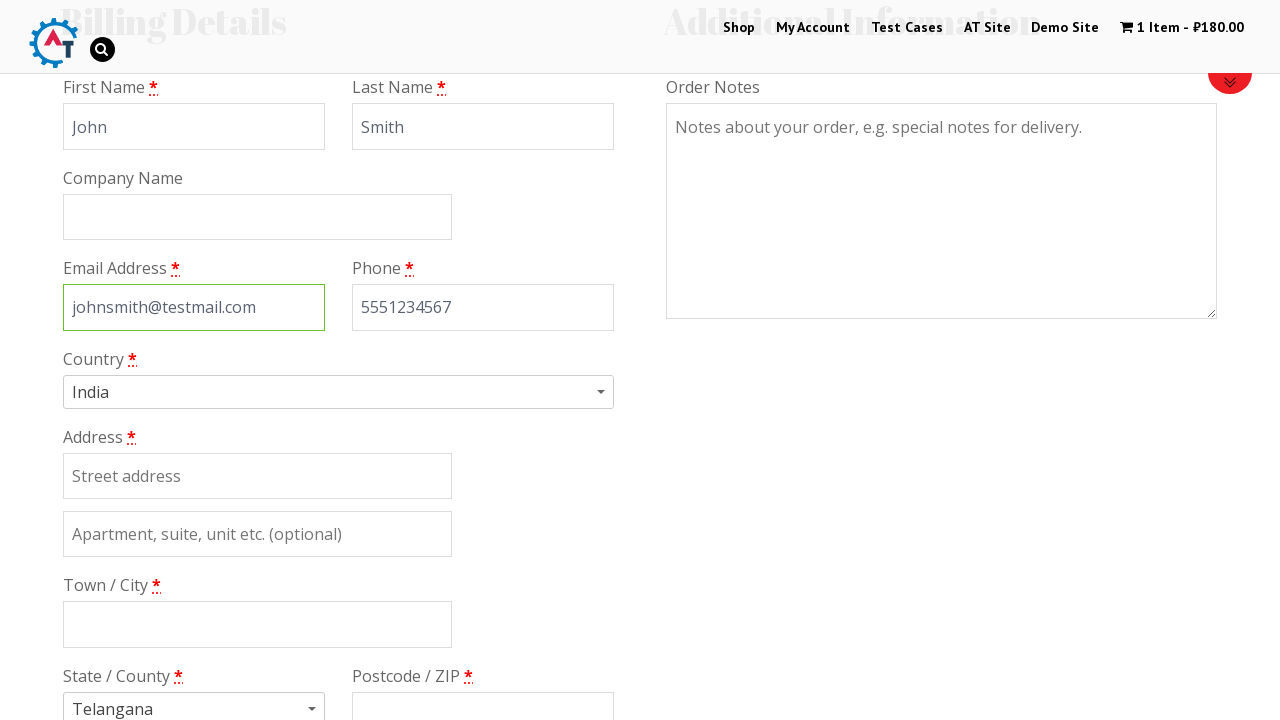

Clicked on country dropdown field at (338, 392) on #s2id_billing_country
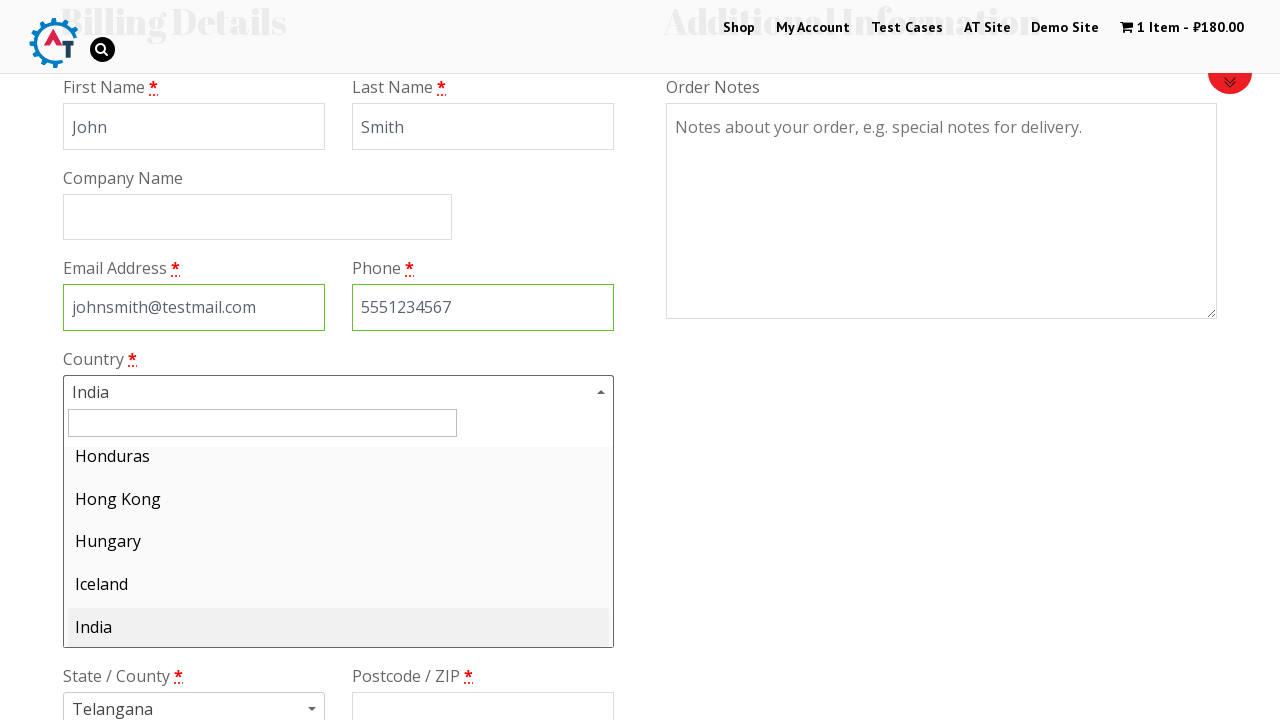

Typed 'India' in country search field on #s2id_autogen1_search
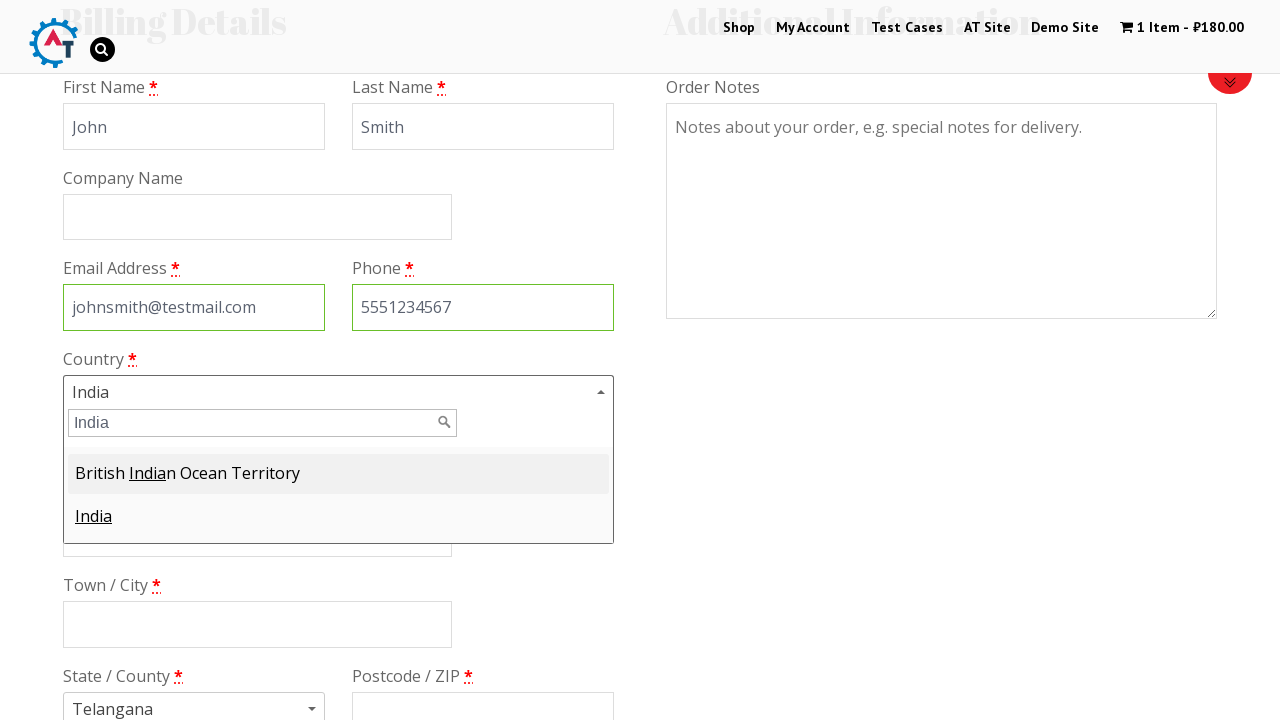

Selected India from dropdown options at (338, 480) on .select2-result-label
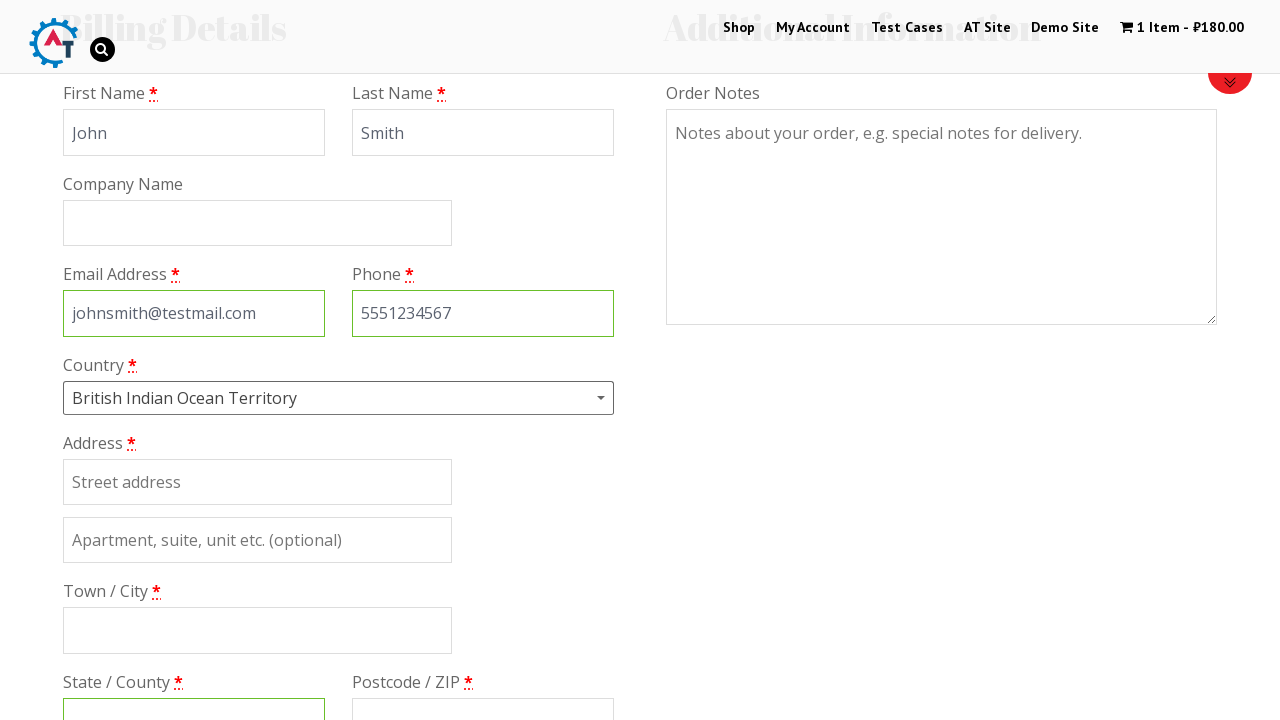

Filled address field with '123 Main Street' on #billing_address_1
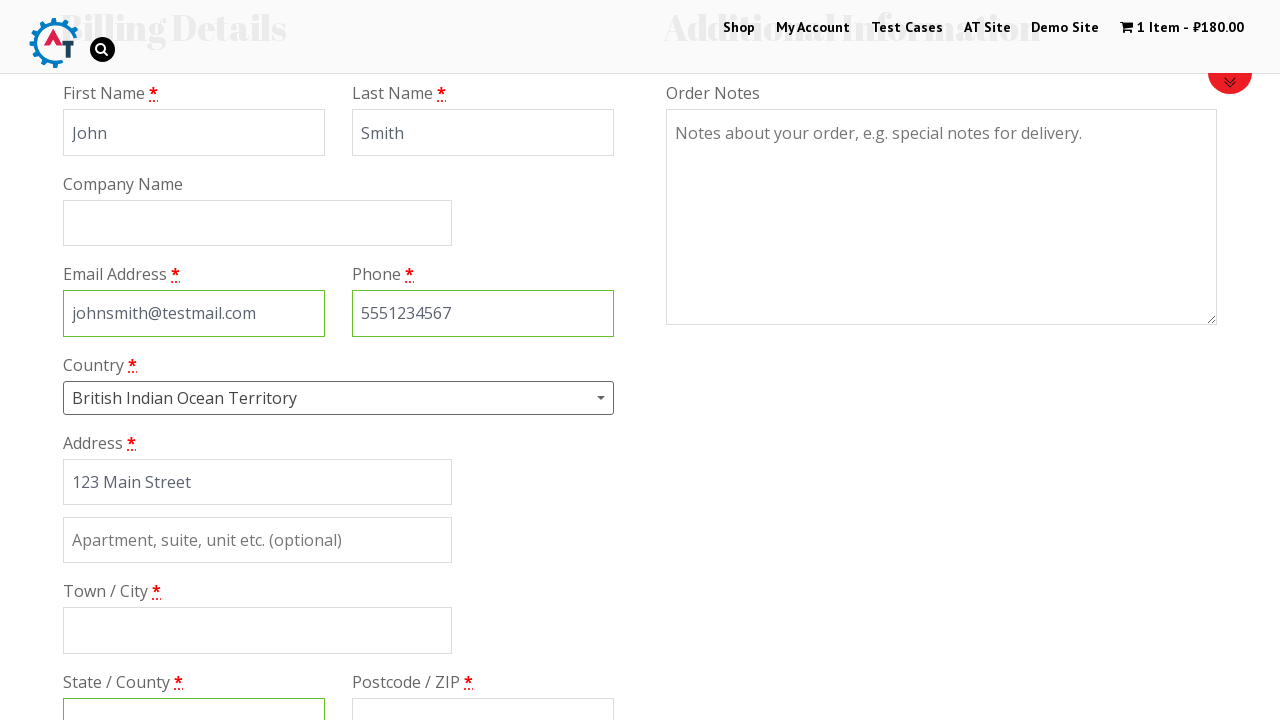

Filled city field with 'Mumbai' on #billing_city
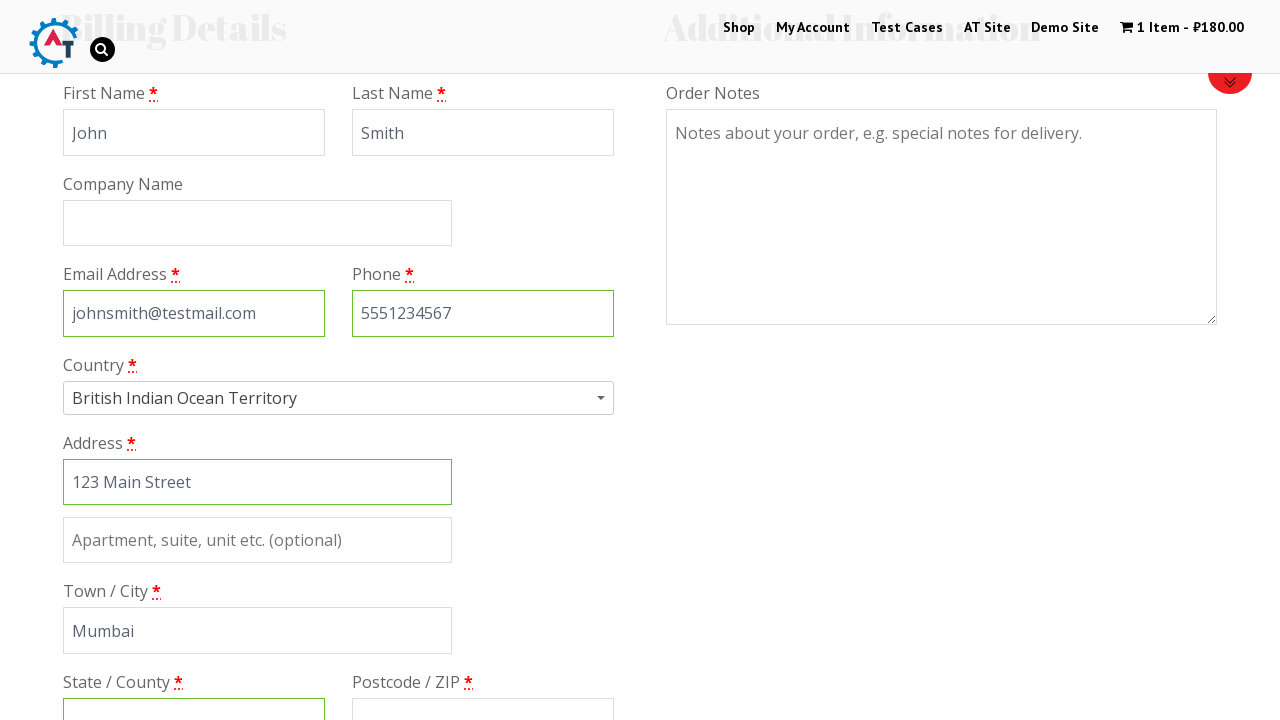

Filled state field with 'Maharashtra' on #billing_state
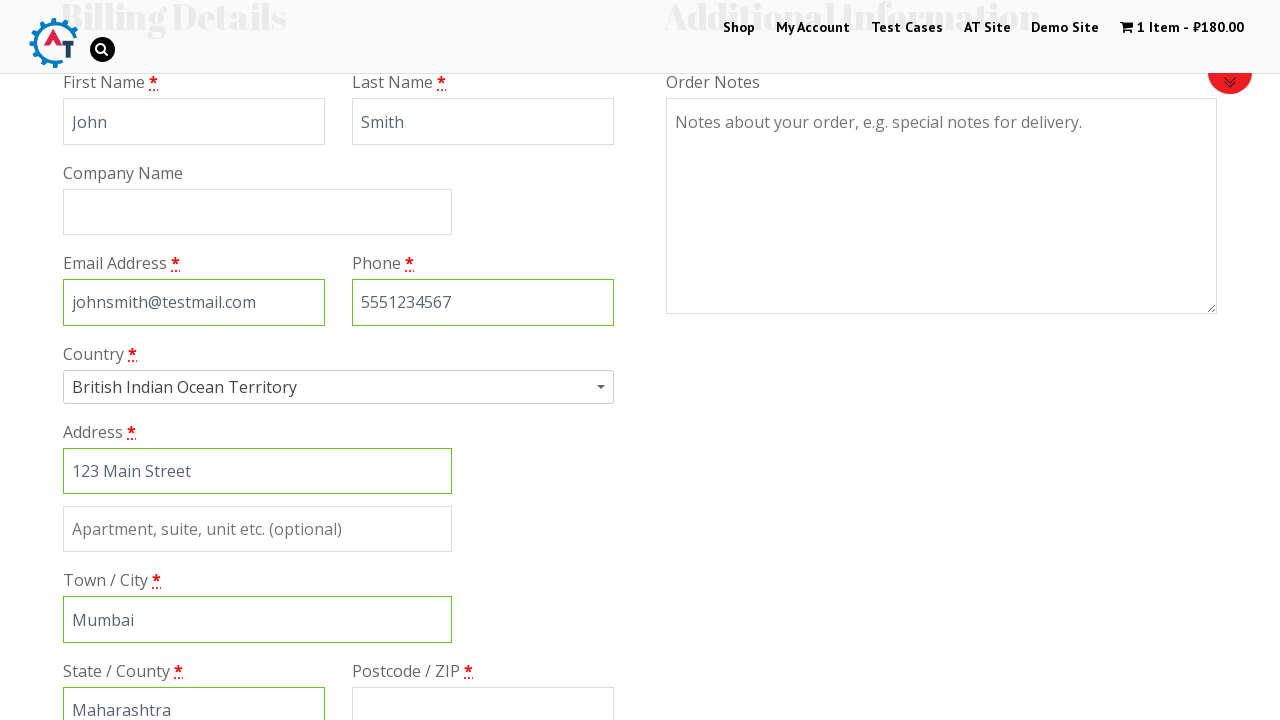

Filled postcode field with '400001' on #billing_postcode
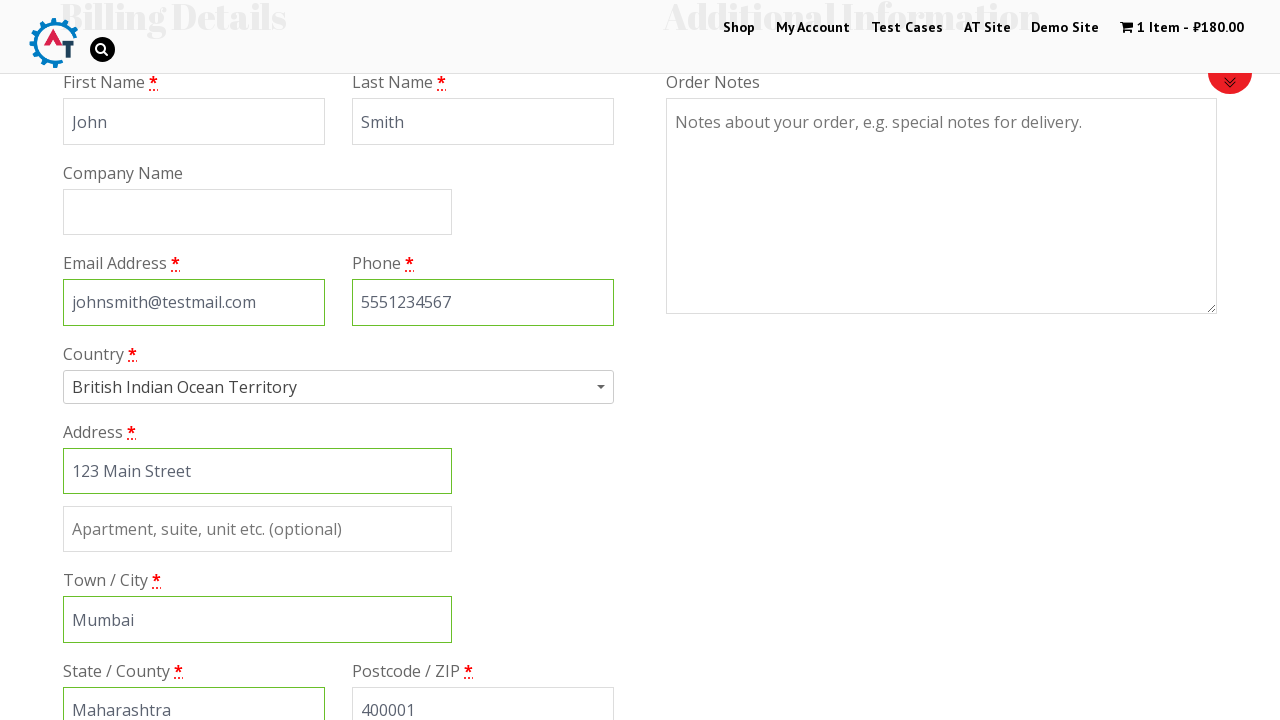

Scrolled down 600px to reach payment section
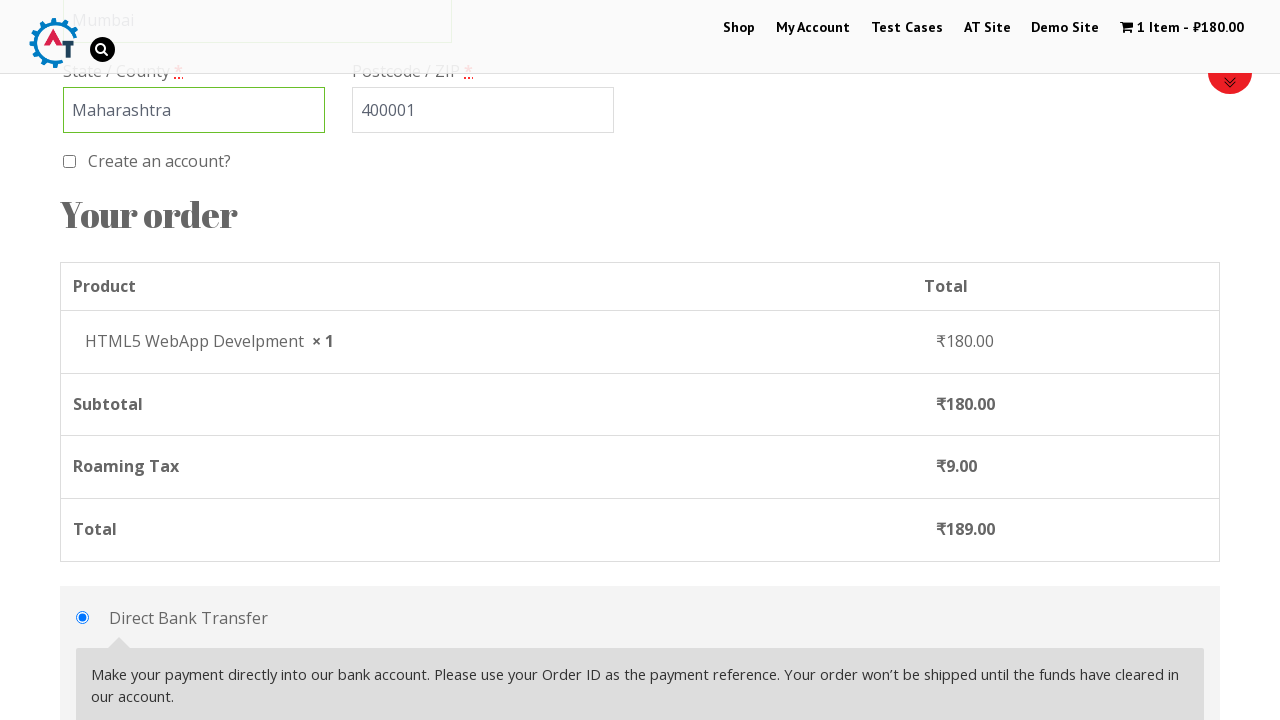

Waited 2 seconds for payment section to load
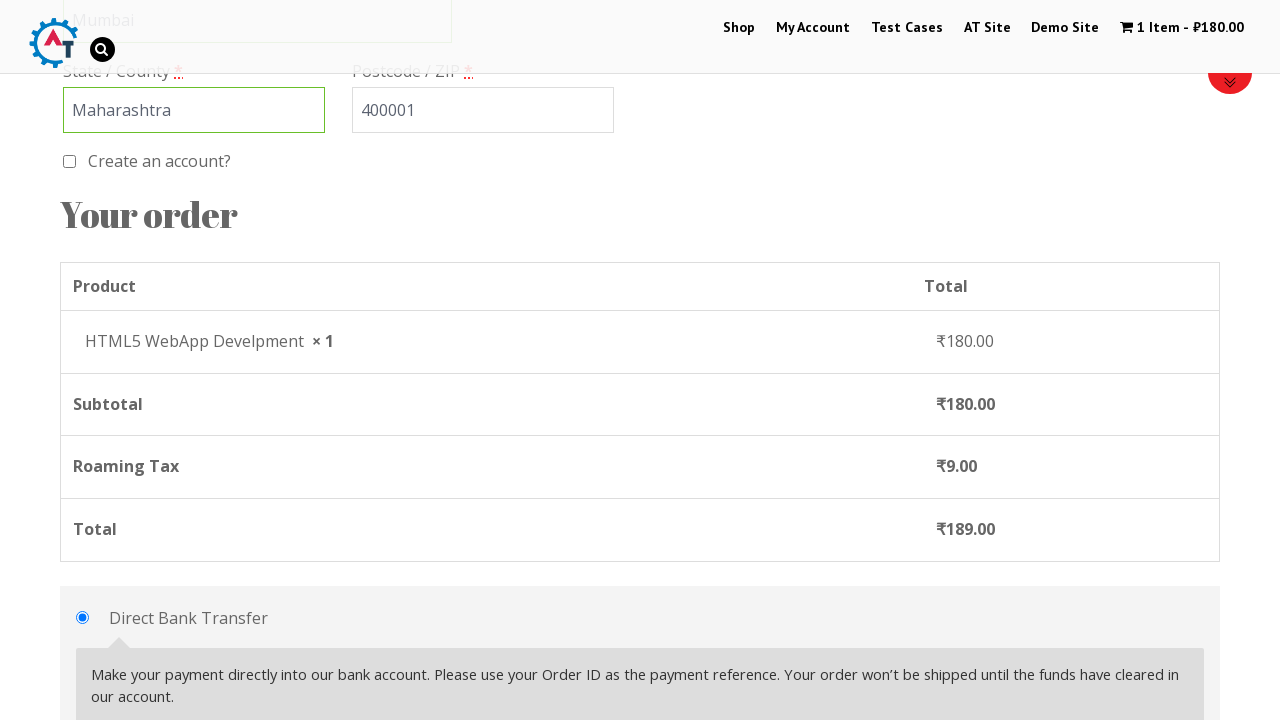

Selected check/cheque payment method at (82, 360) on #payment_method_cheque
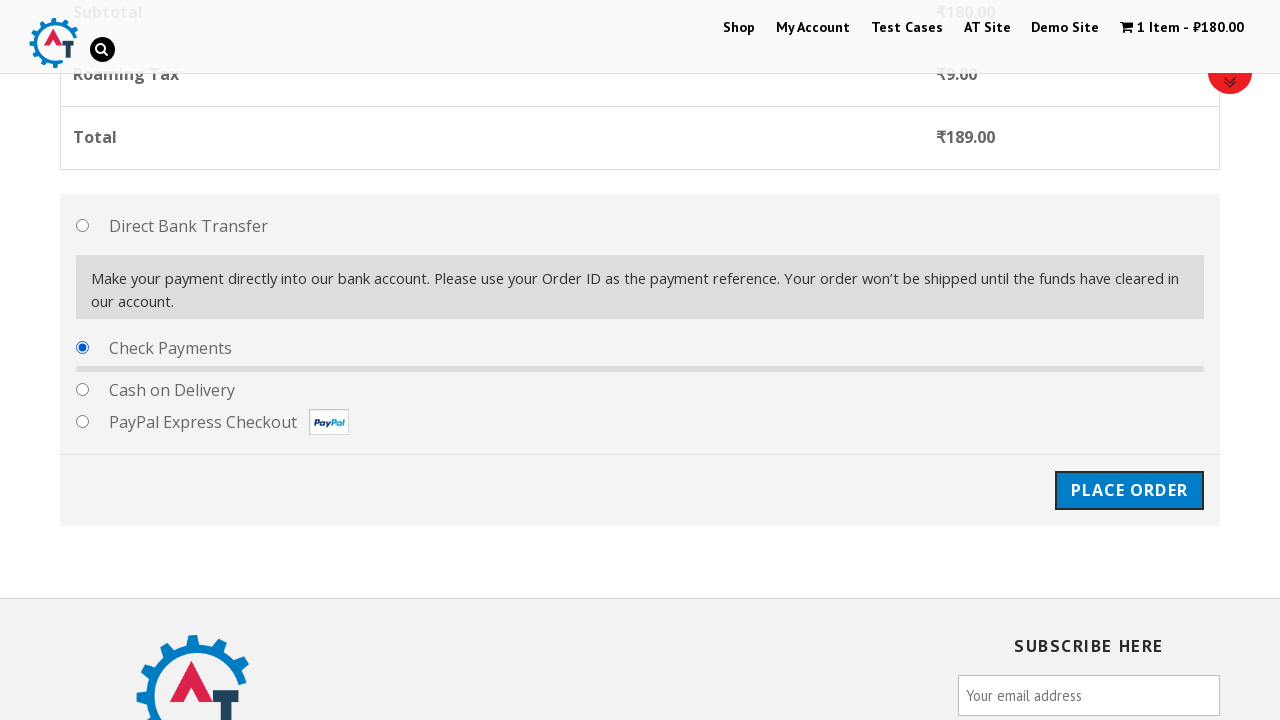

Clicked on Place Order button to submit the purchase at (1129, 471) on #place_order
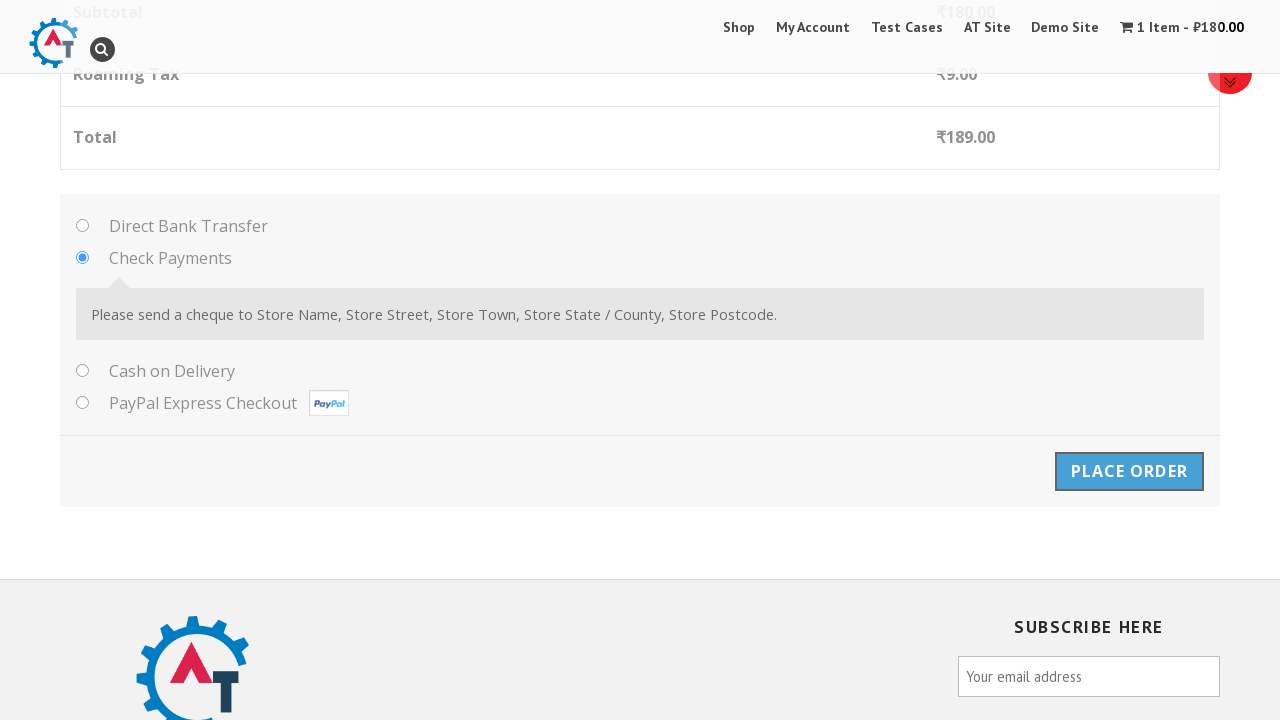

Order confirmation thank you message appeared
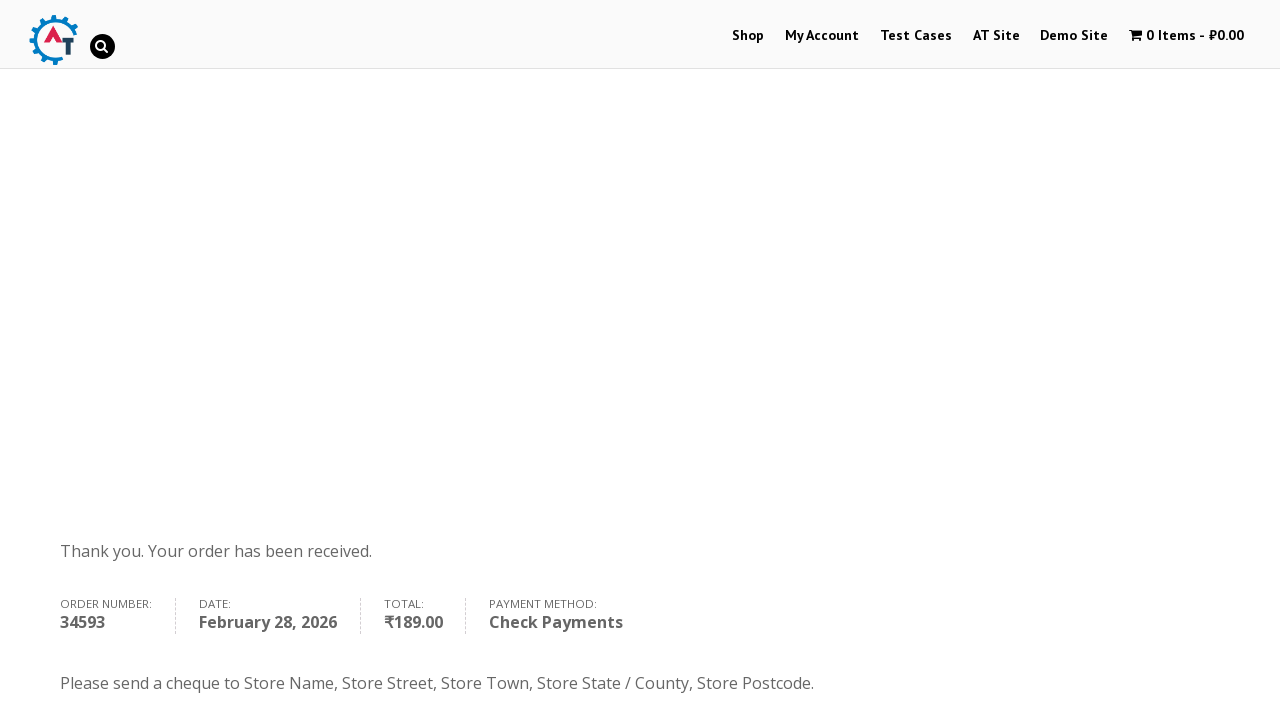

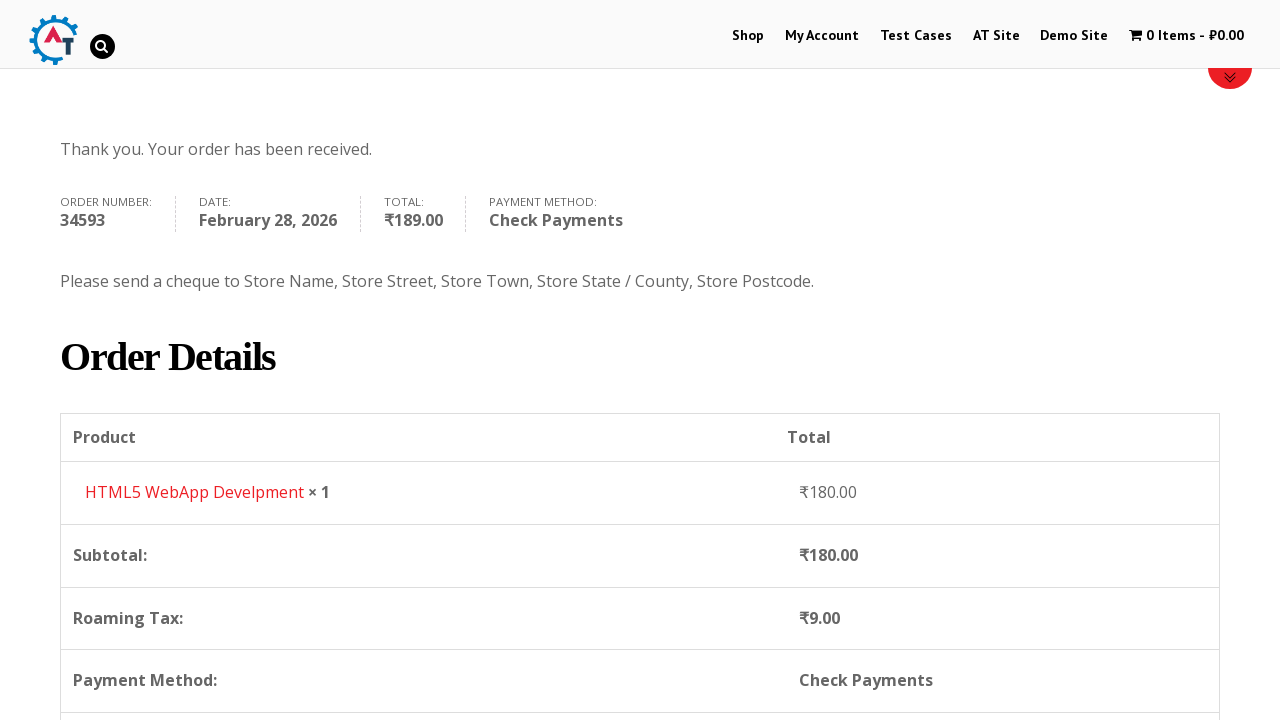